Verifies the portfolio page displays the correct title "Ryley Johnson"

Starting URL: https://mrjohn5on.github.io

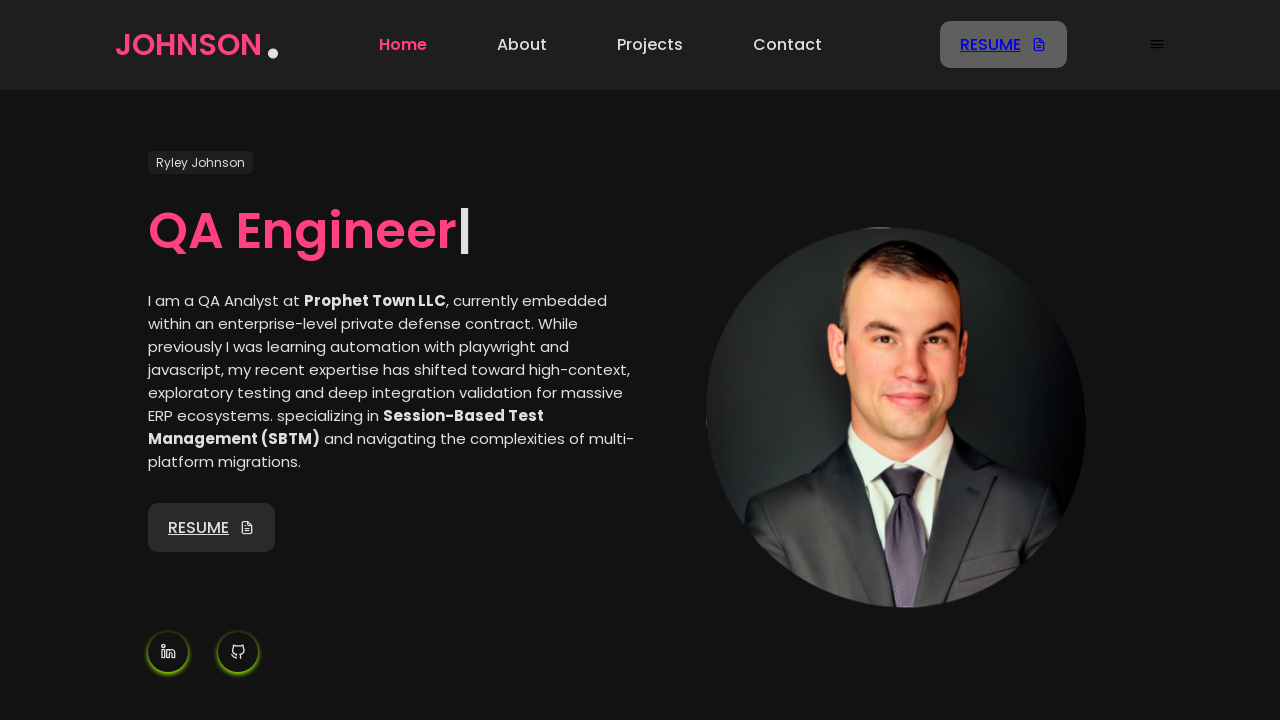

Navigated to portfolio page at https://mrjohn5on.github.io
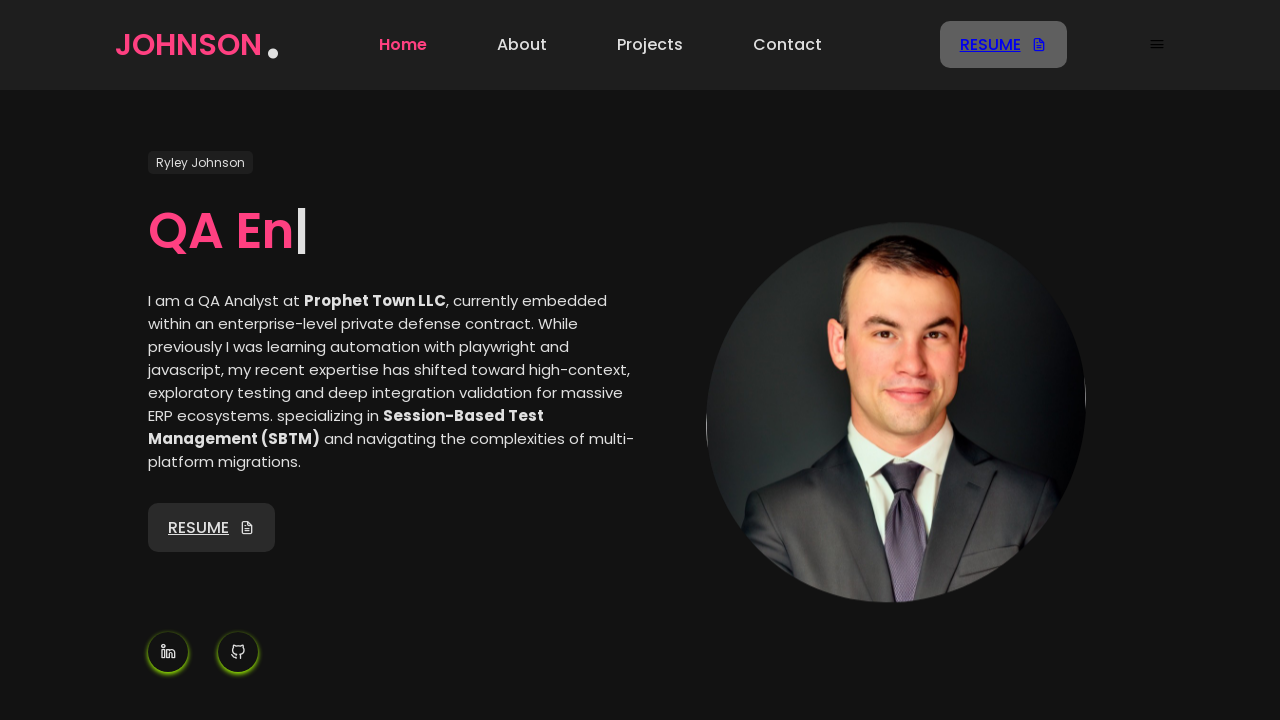

Verified page title is 'Ryley Johnson'
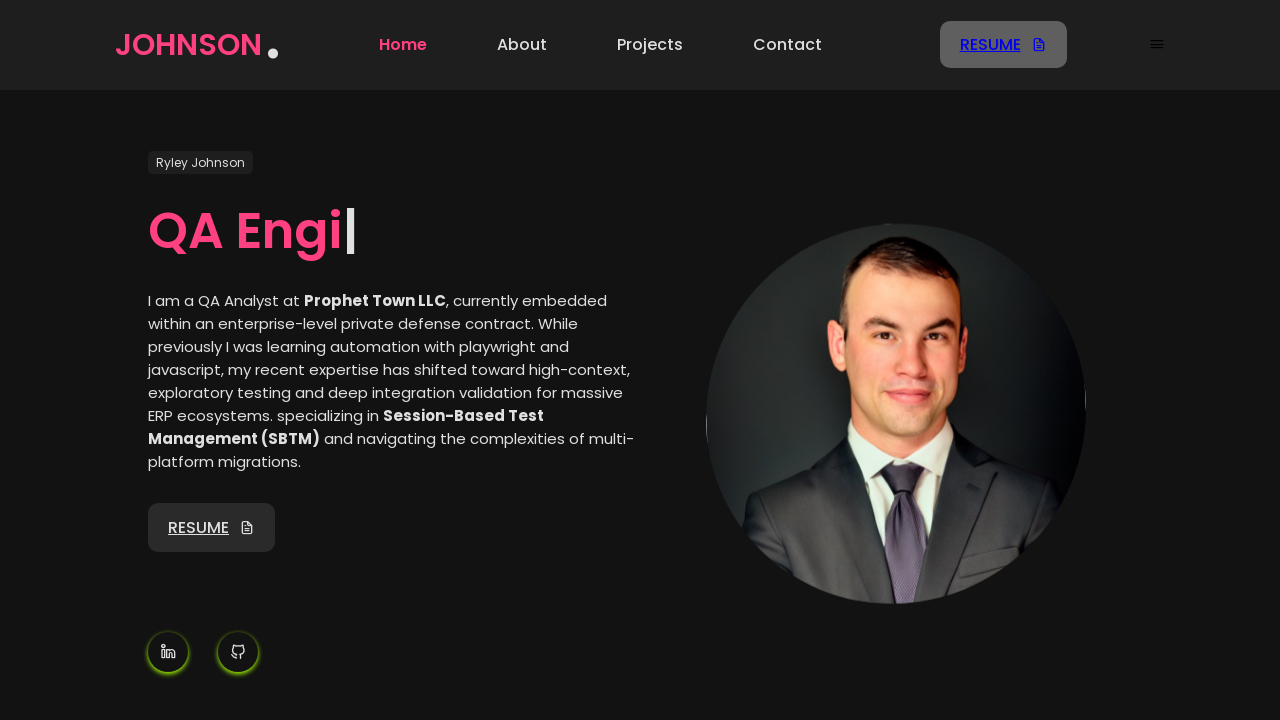

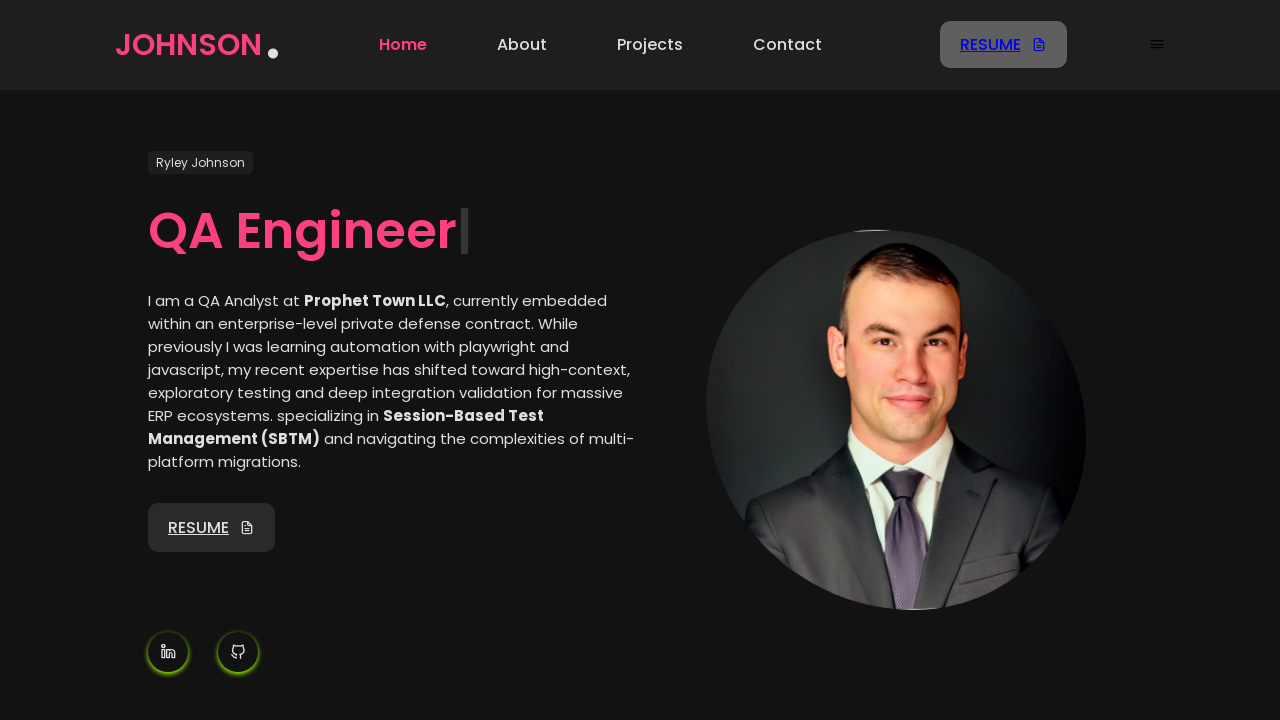